Tests infinite scrolling functionality by scrolling down multiple times and verifying that new content loads after each scroll

Starting URL: http://the-internet.herokuapp.com/infinite_scroll

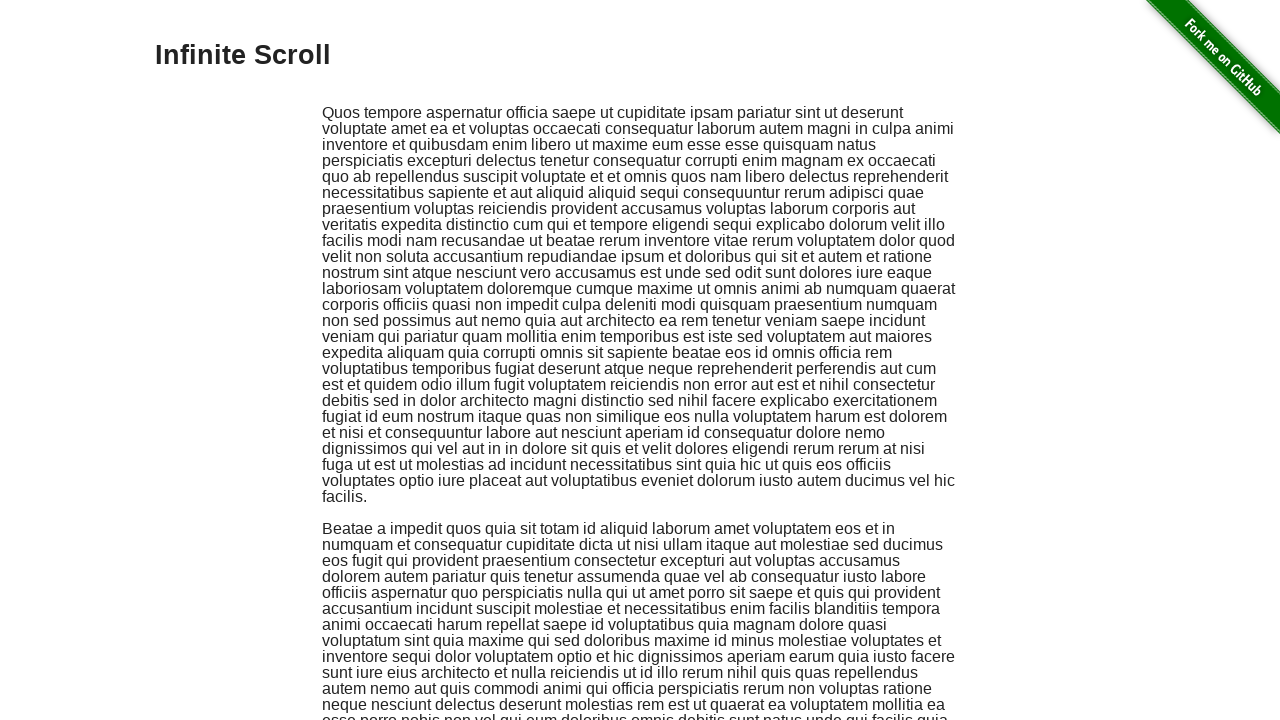

Retrieved initial content count from page
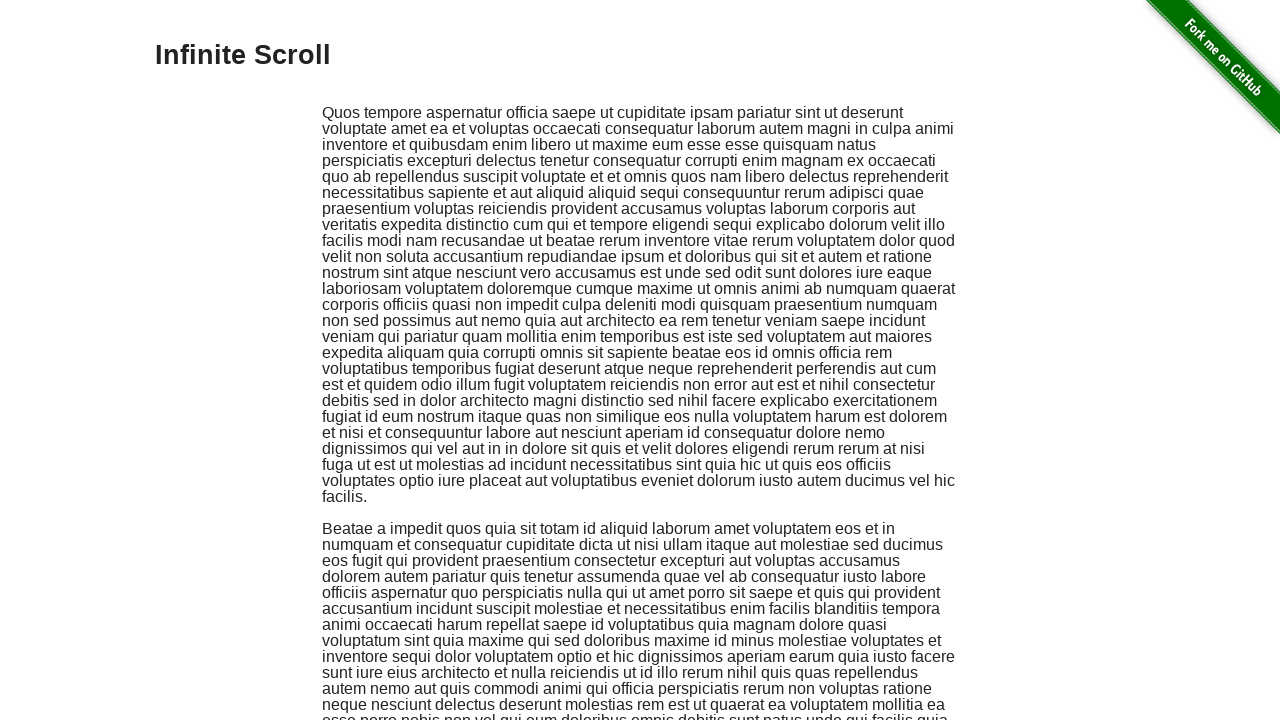

Scrolled down to bottom of page (iteration 1)
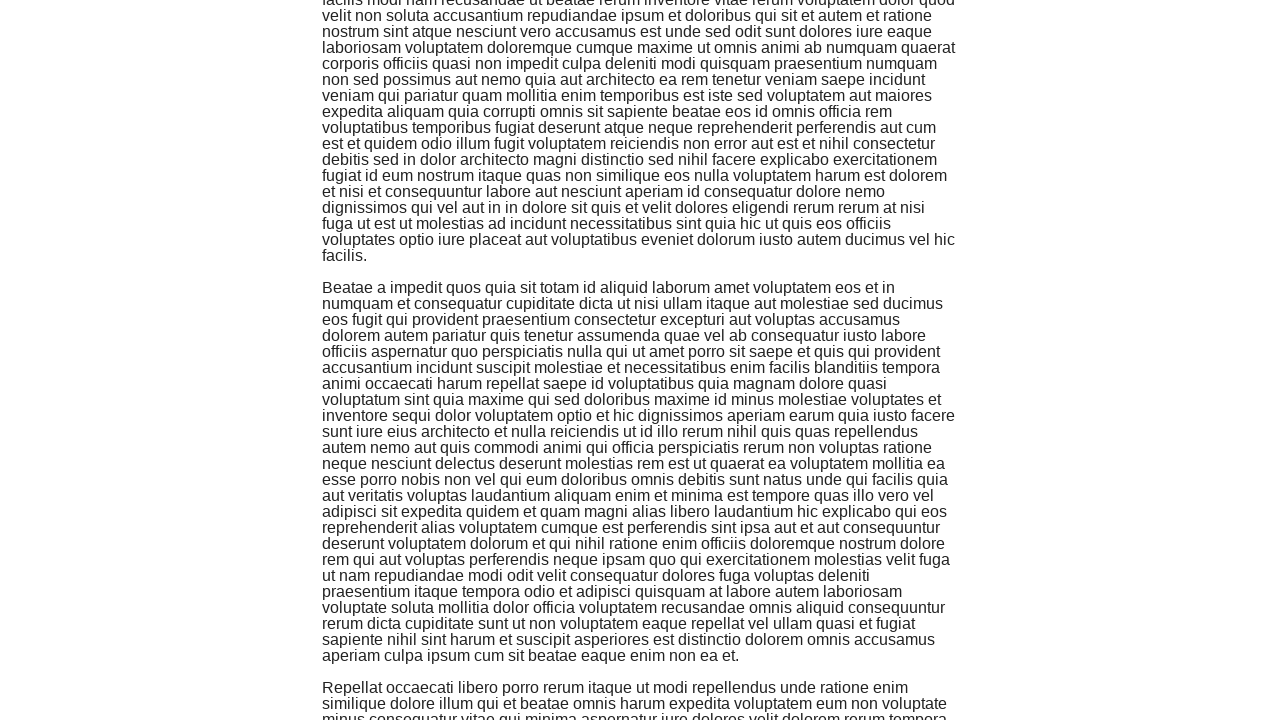

Waited 3 seconds for new content to load (iteration 1)
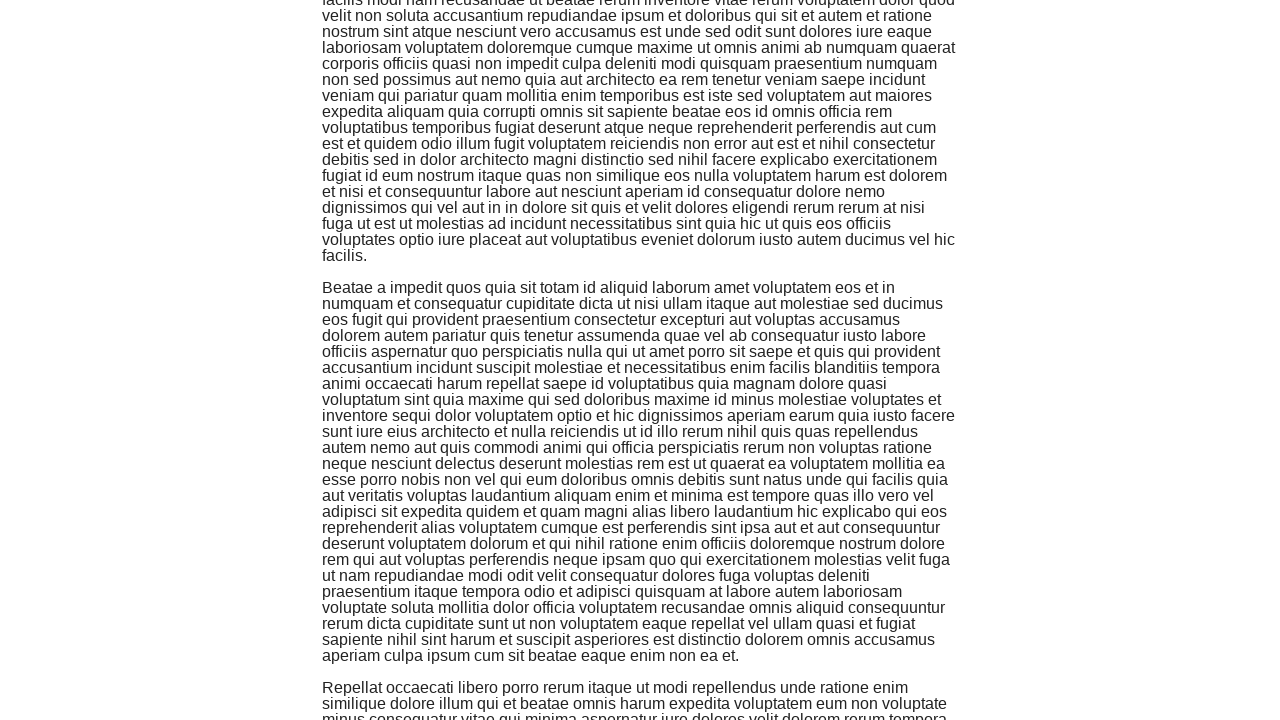

Verified content count increased after scroll (iteration 1)
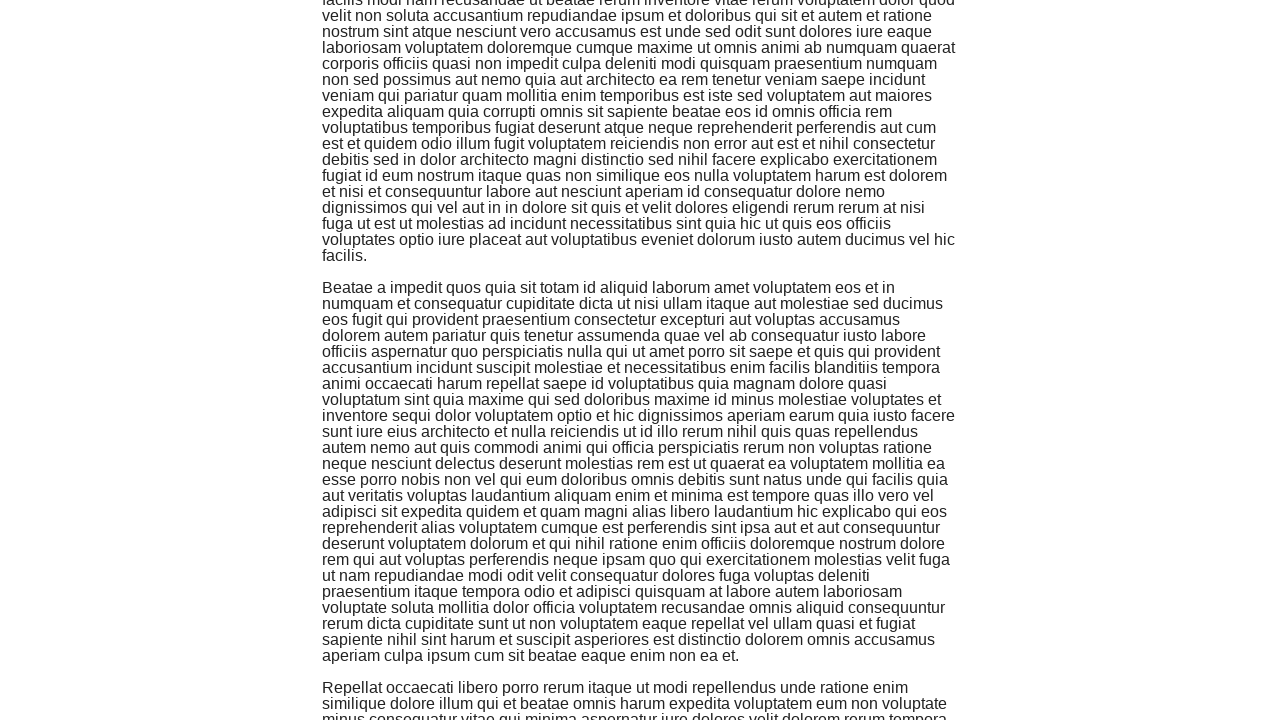

Updated content count: 3 items now loaded (iteration 1)
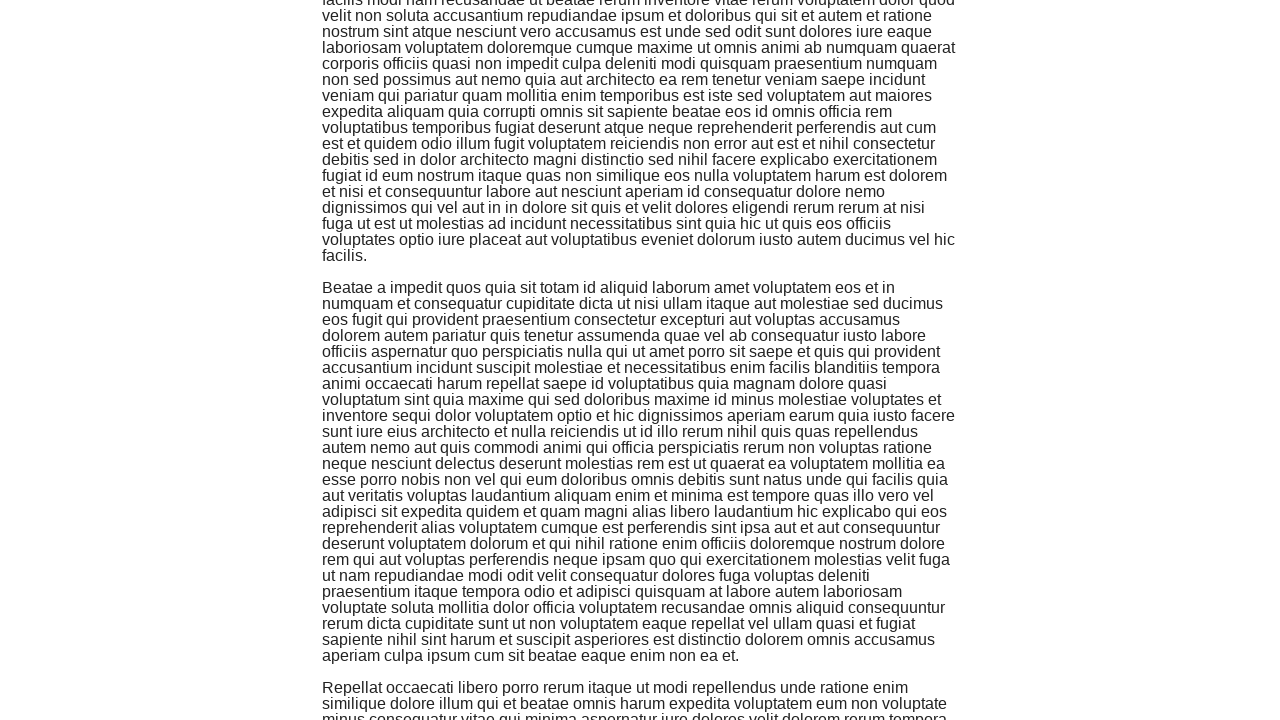

Scrolled down to bottom of page (iteration 2)
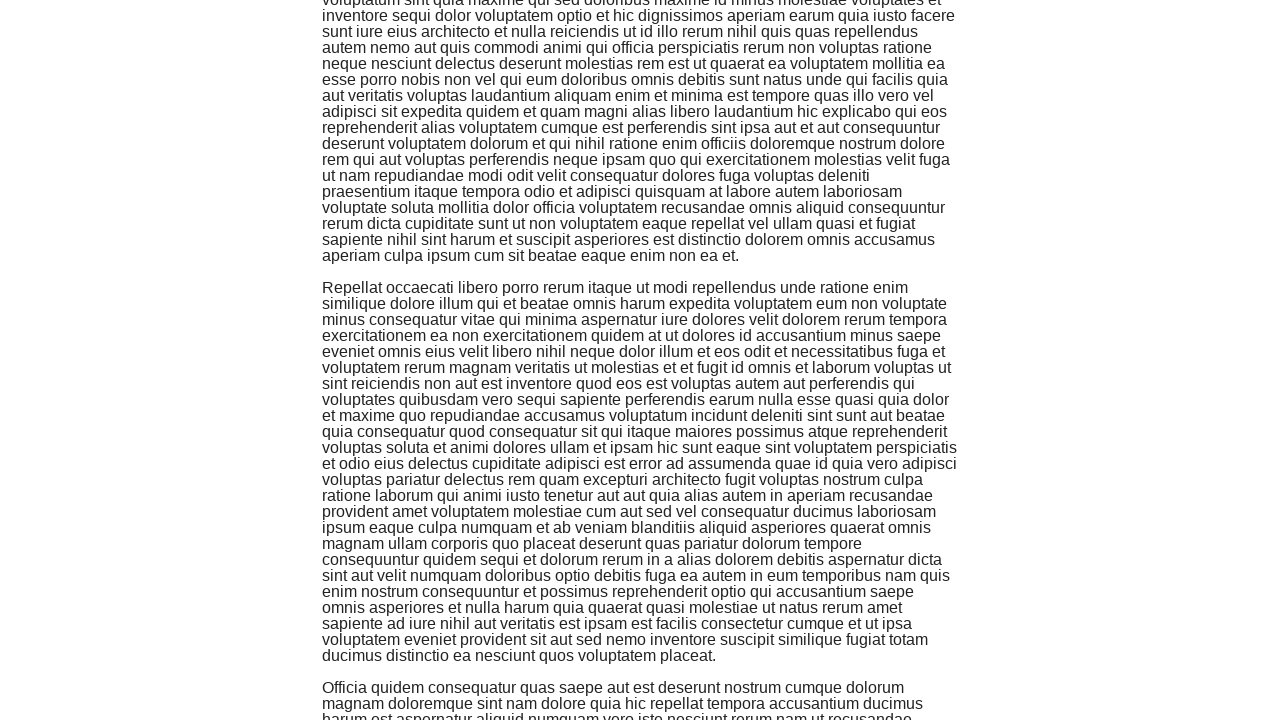

Waited 3 seconds for new content to load (iteration 2)
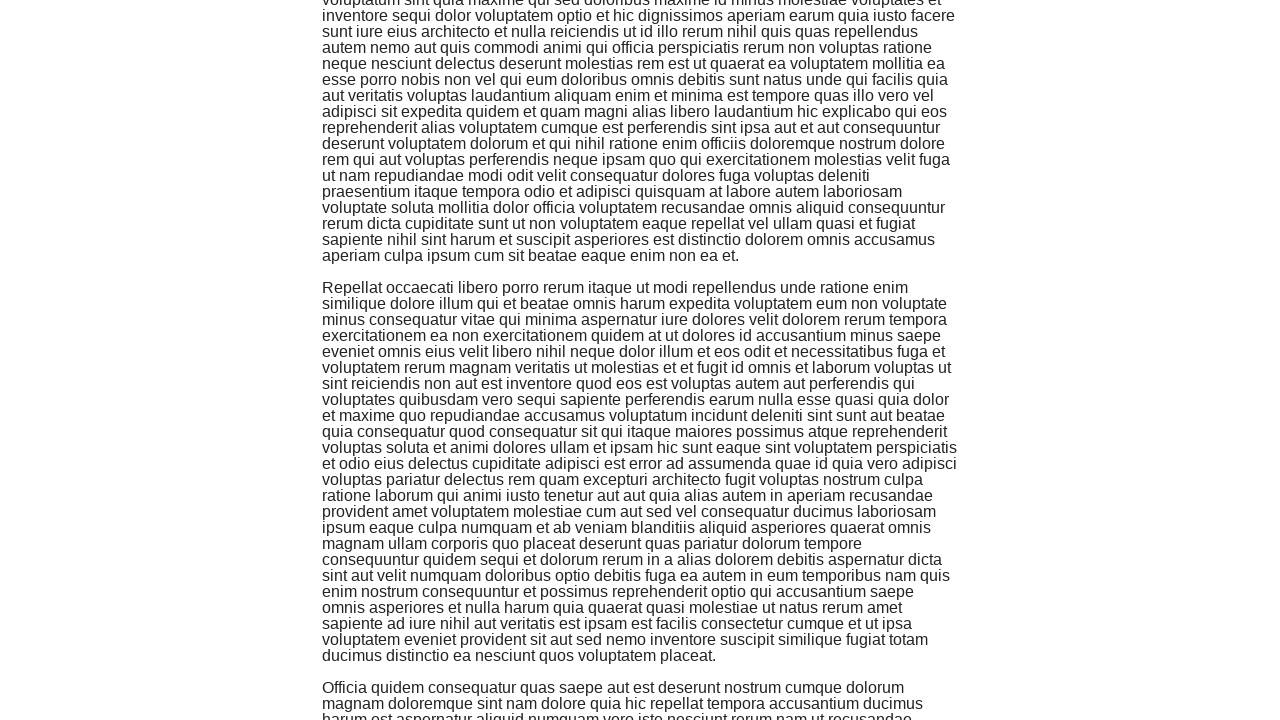

Verified content count increased after scroll (iteration 2)
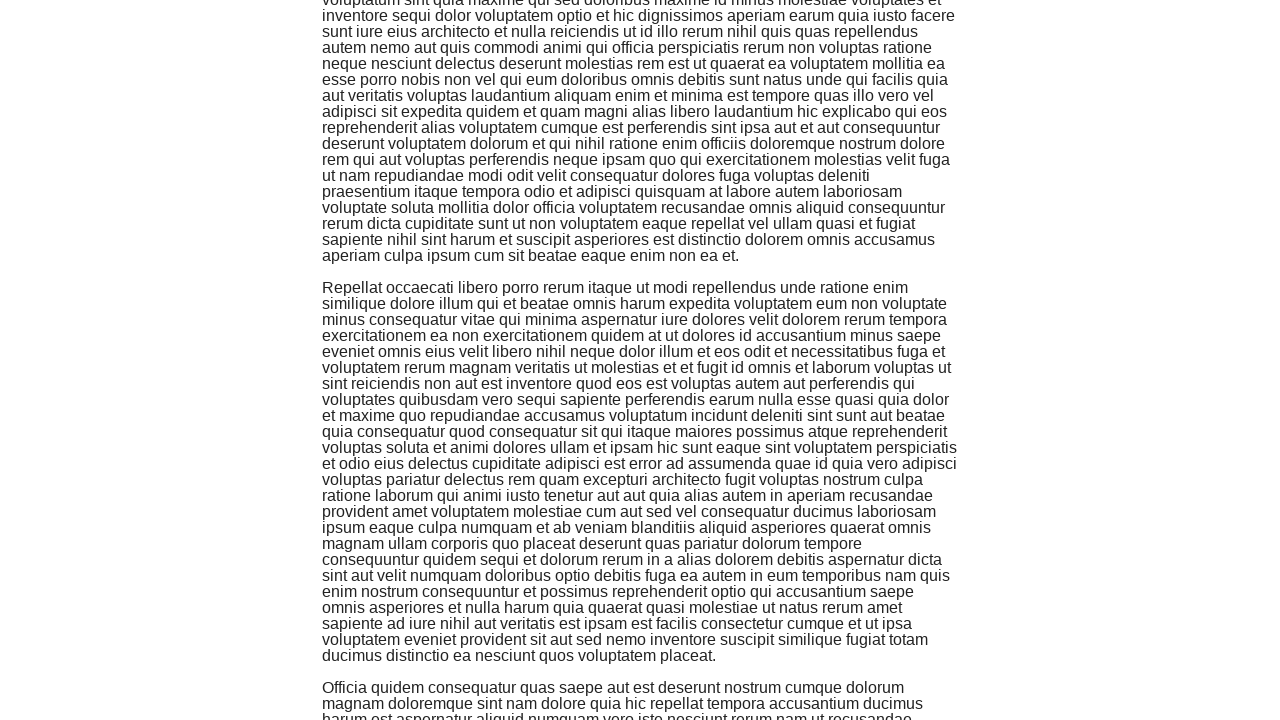

Updated content count: 4 items now loaded (iteration 2)
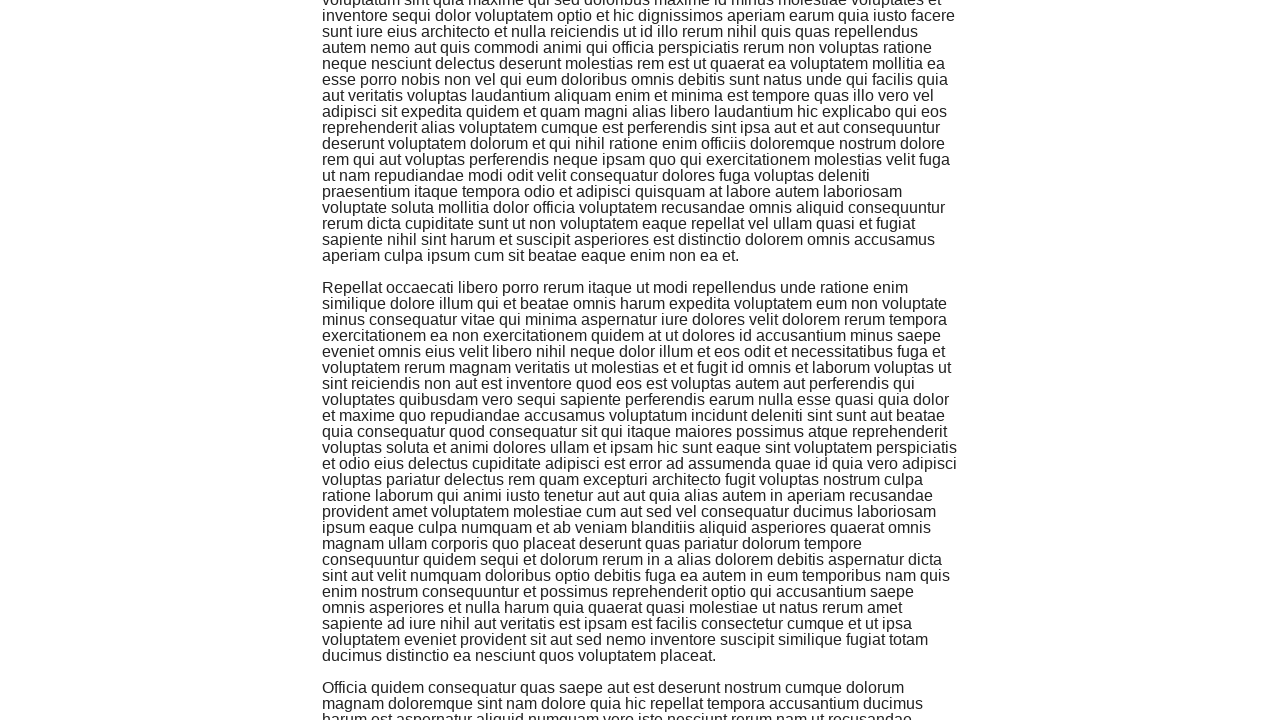

Scrolled down to bottom of page (iteration 3)
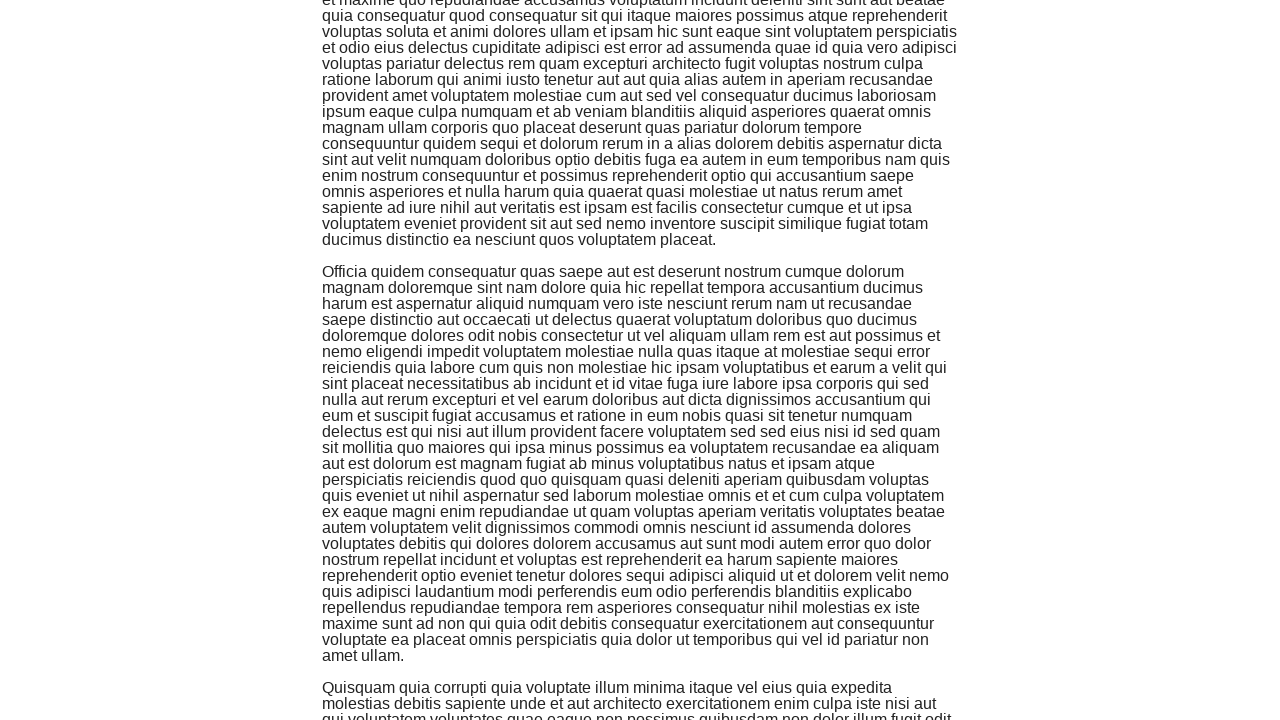

Waited 3 seconds for new content to load (iteration 3)
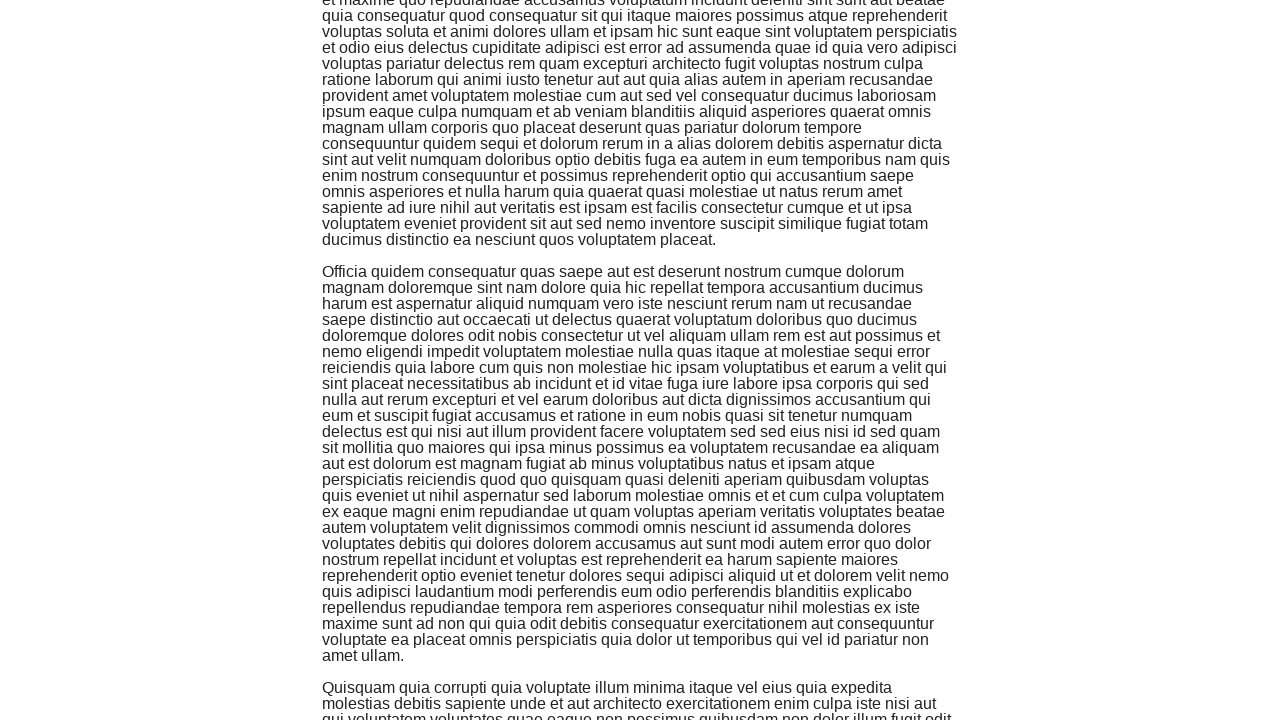

Verified content count increased after scroll (iteration 3)
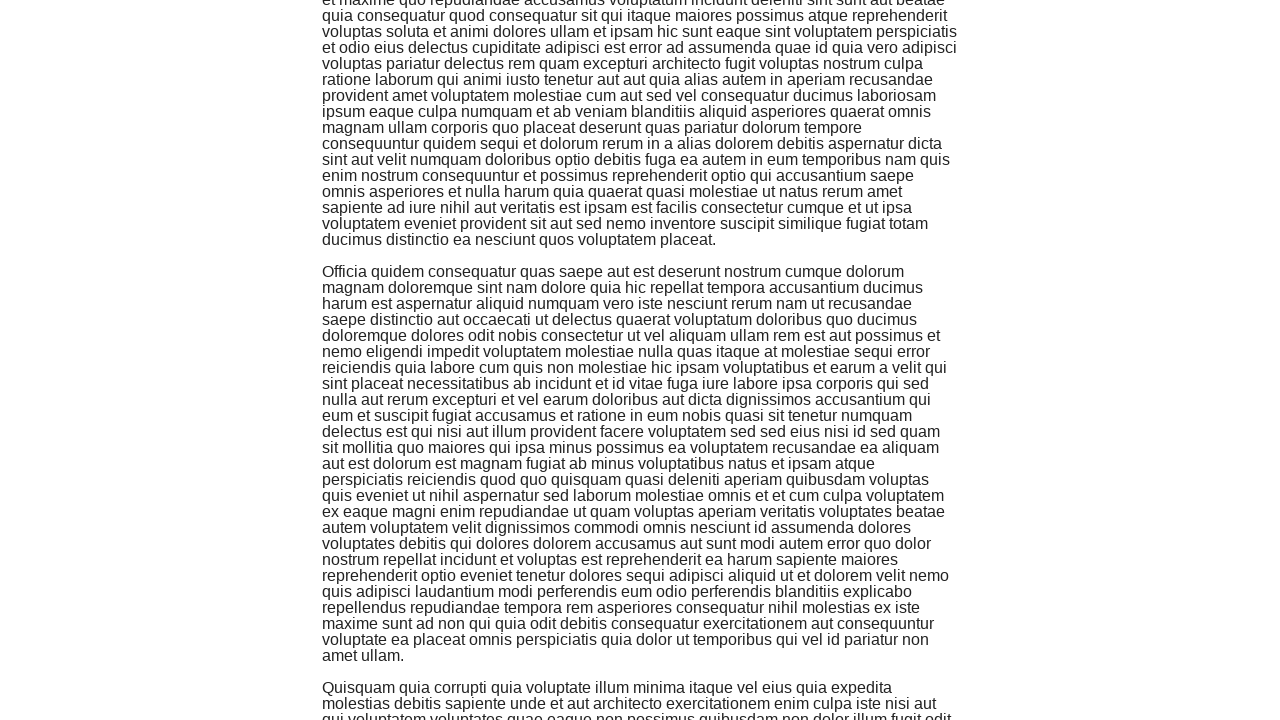

Updated content count: 5 items now loaded (iteration 3)
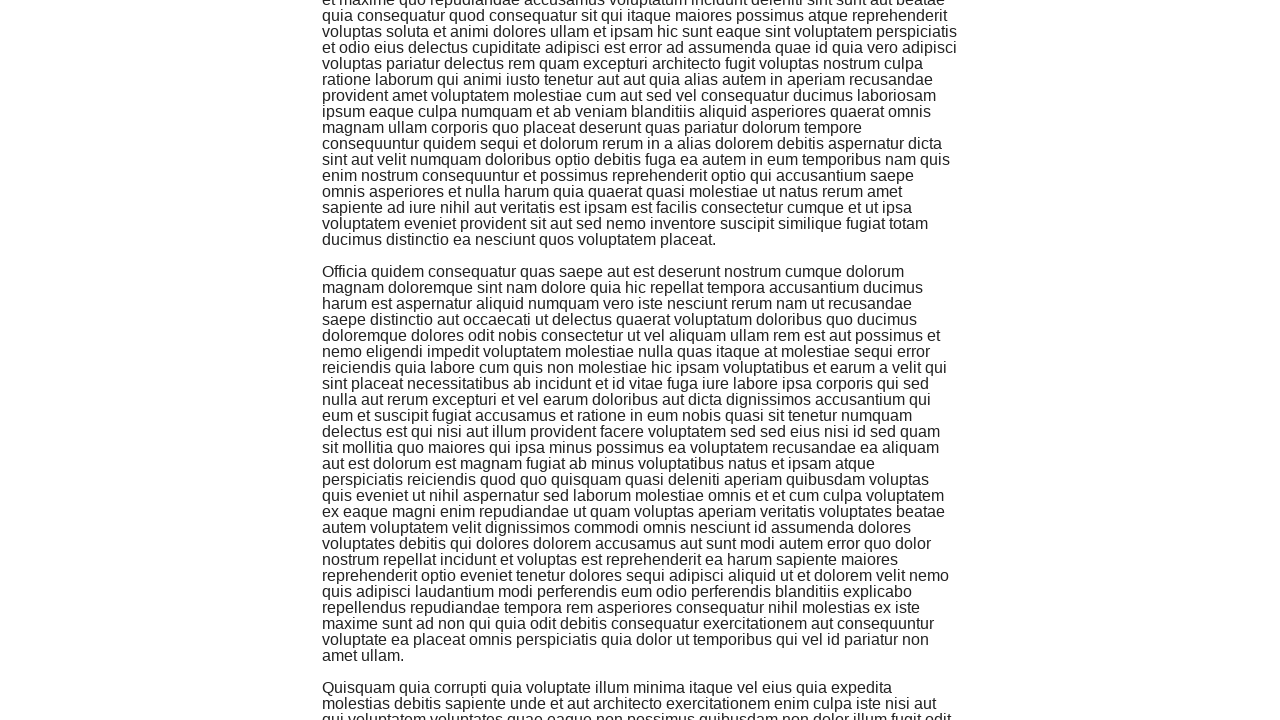

Scrolled down to bottom of page (iteration 4)
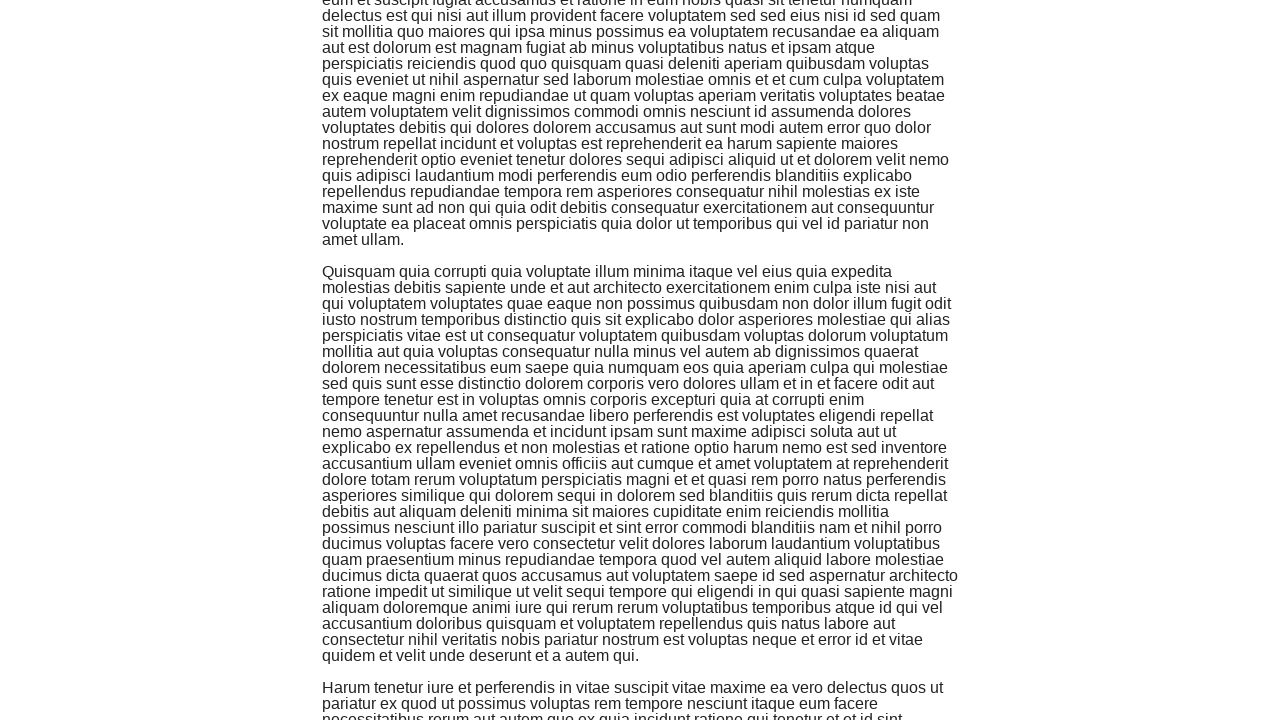

Waited 3 seconds for new content to load (iteration 4)
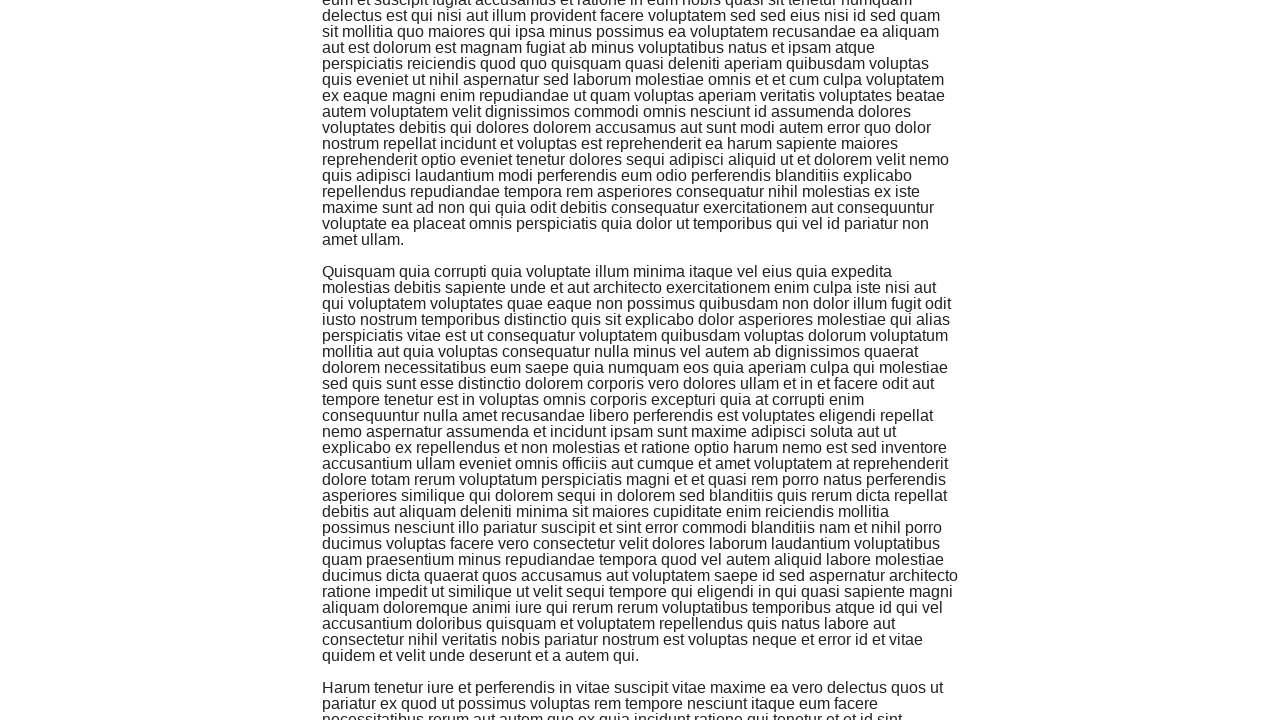

Verified content count increased after scroll (iteration 4)
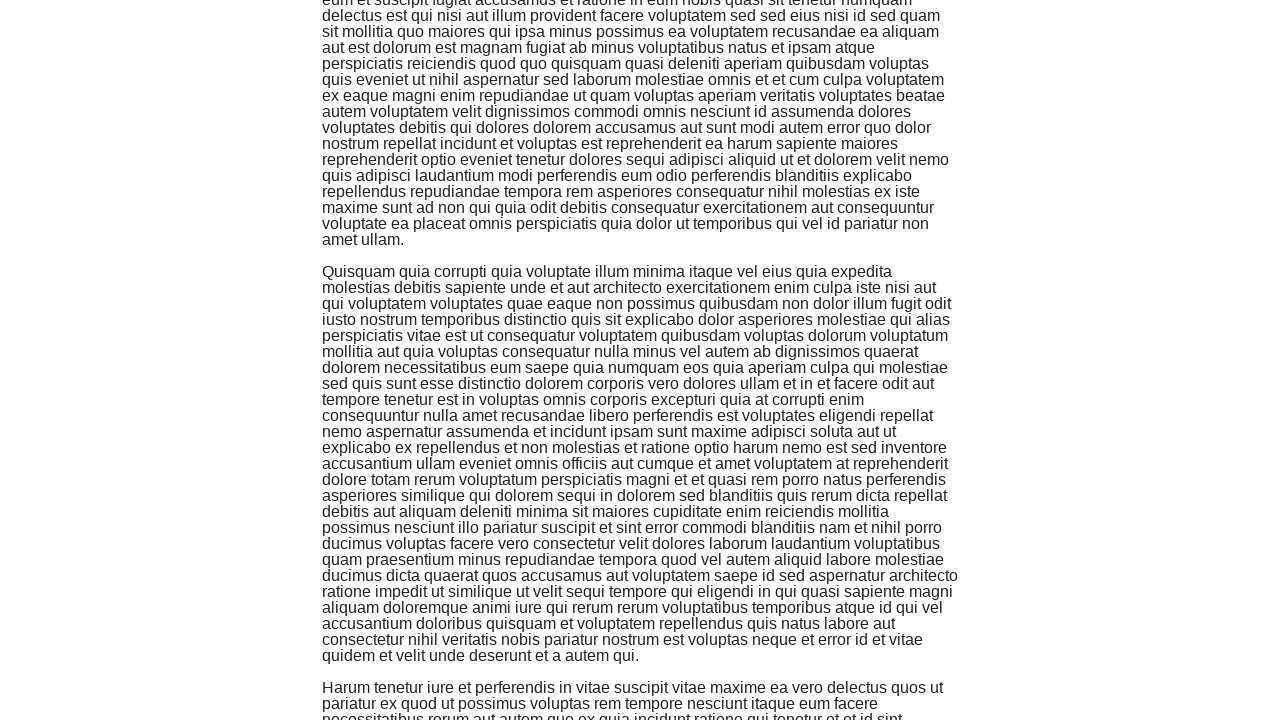

Updated content count: 6 items now loaded (iteration 4)
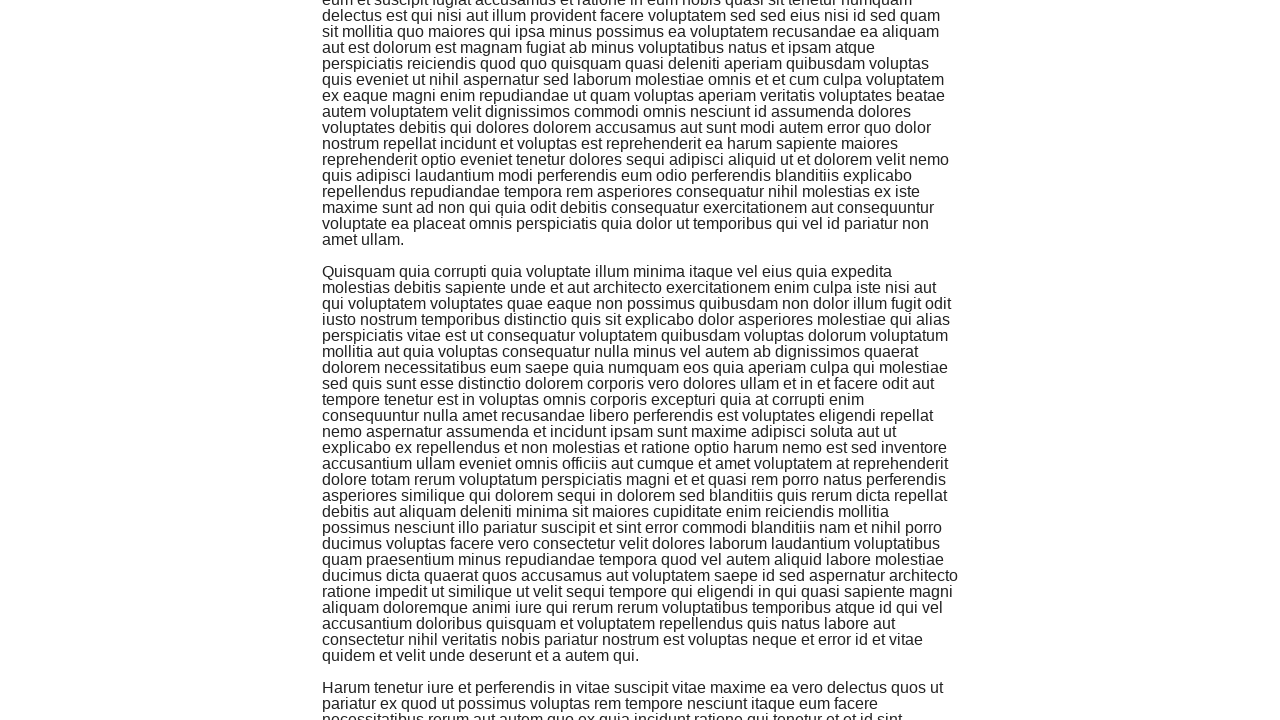

Scrolled down to bottom of page (iteration 5)
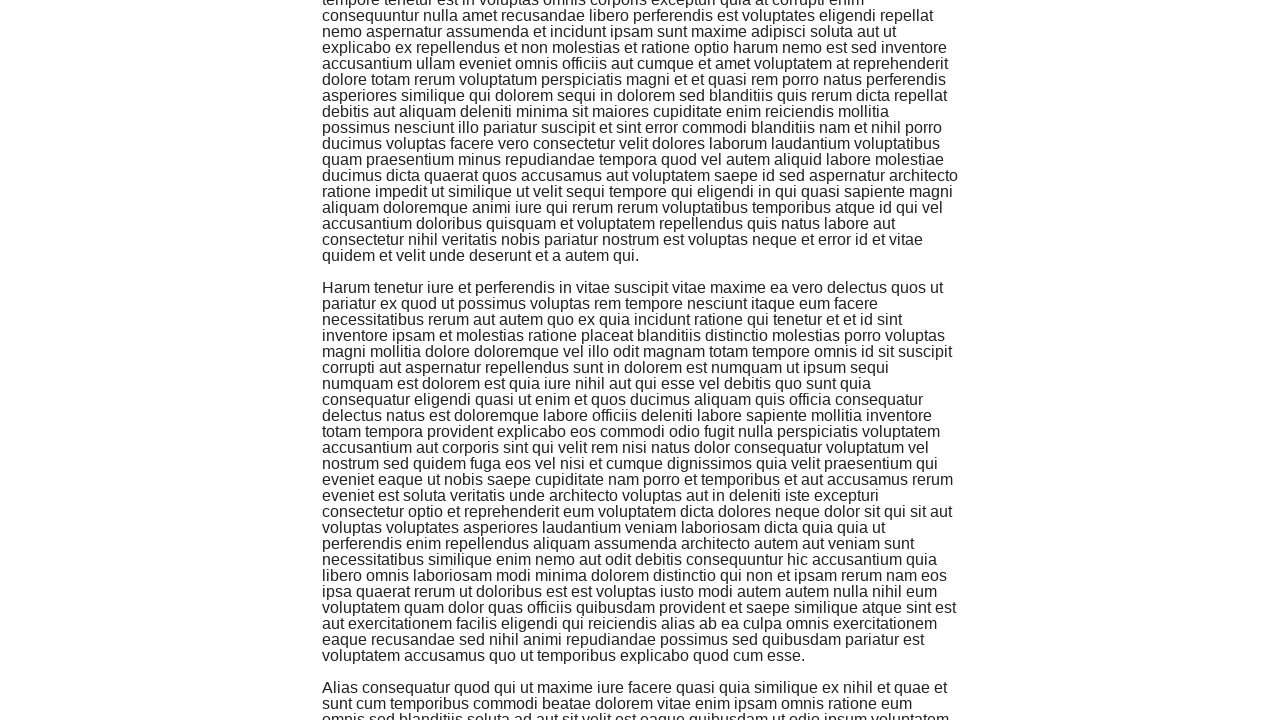

Waited 3 seconds for new content to load (iteration 5)
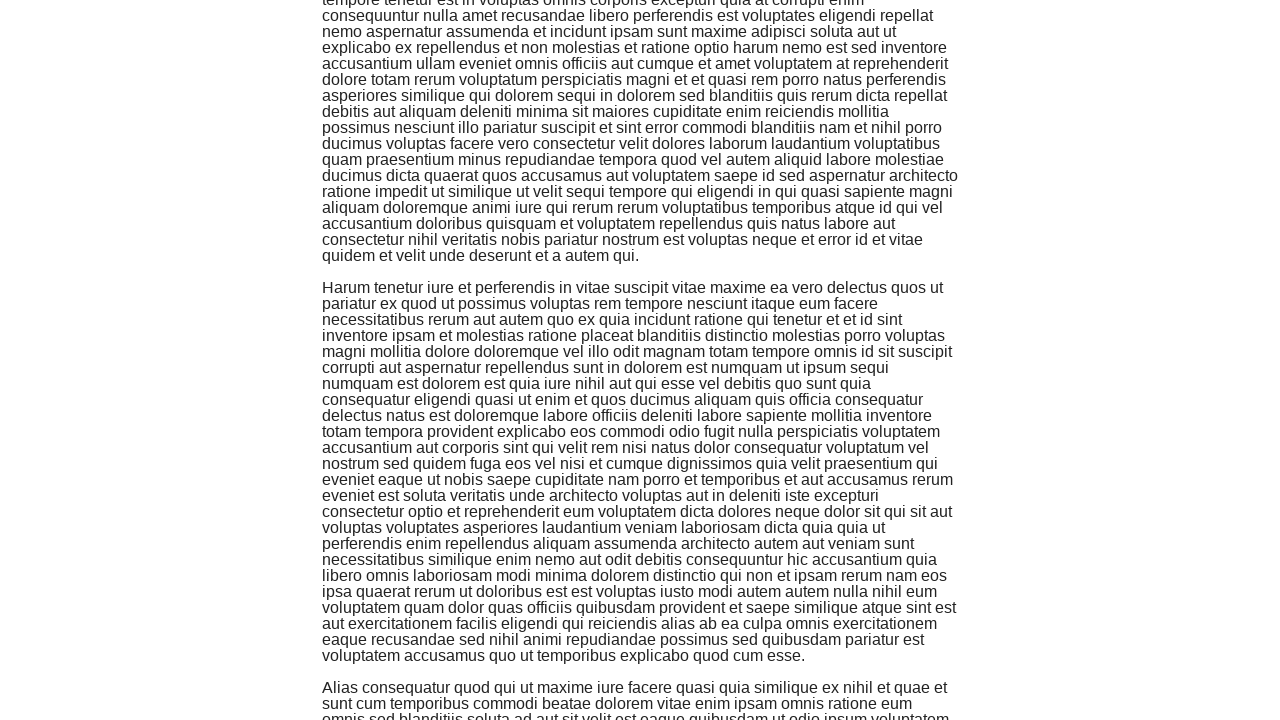

Verified content count increased after scroll (iteration 5)
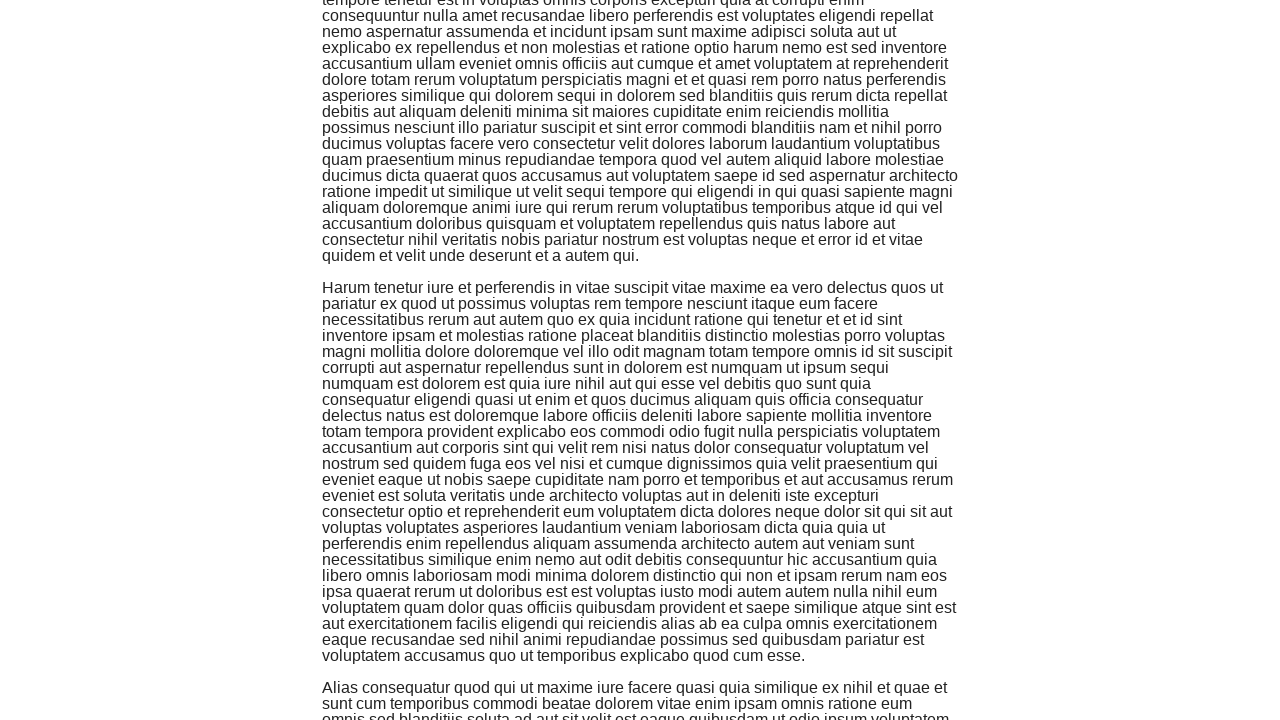

Updated content count: 7 items now loaded (iteration 5)
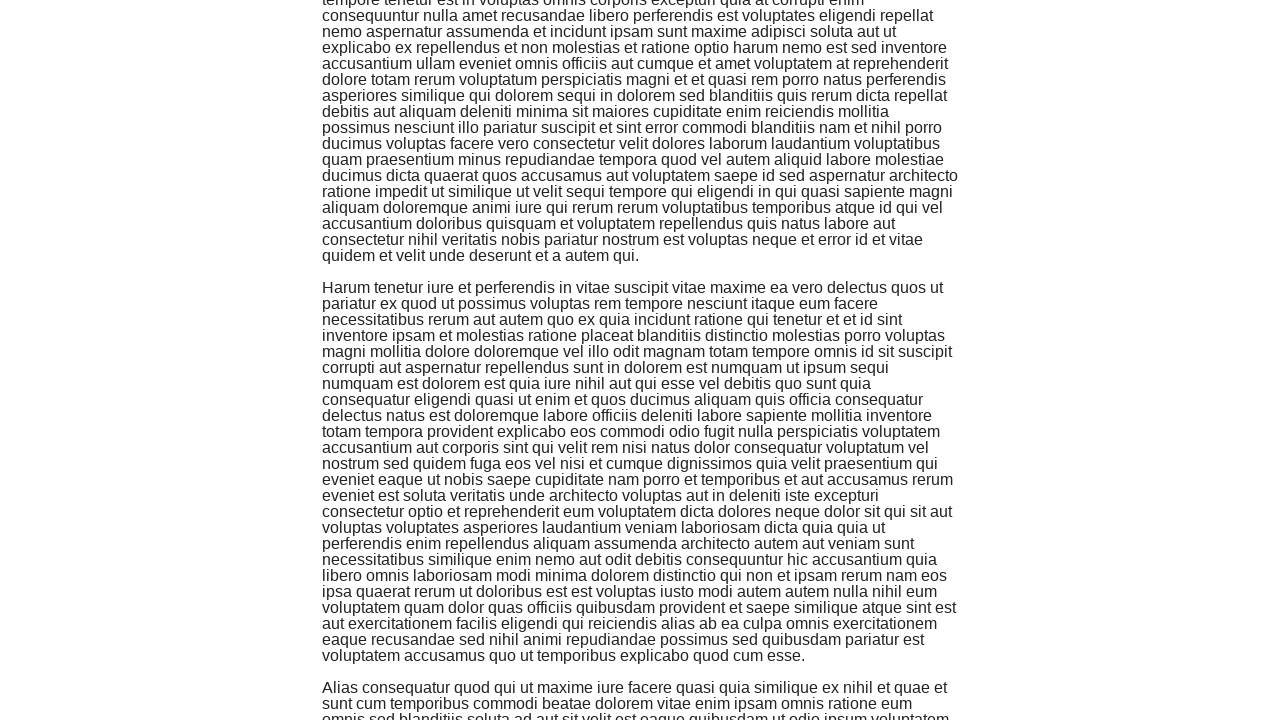

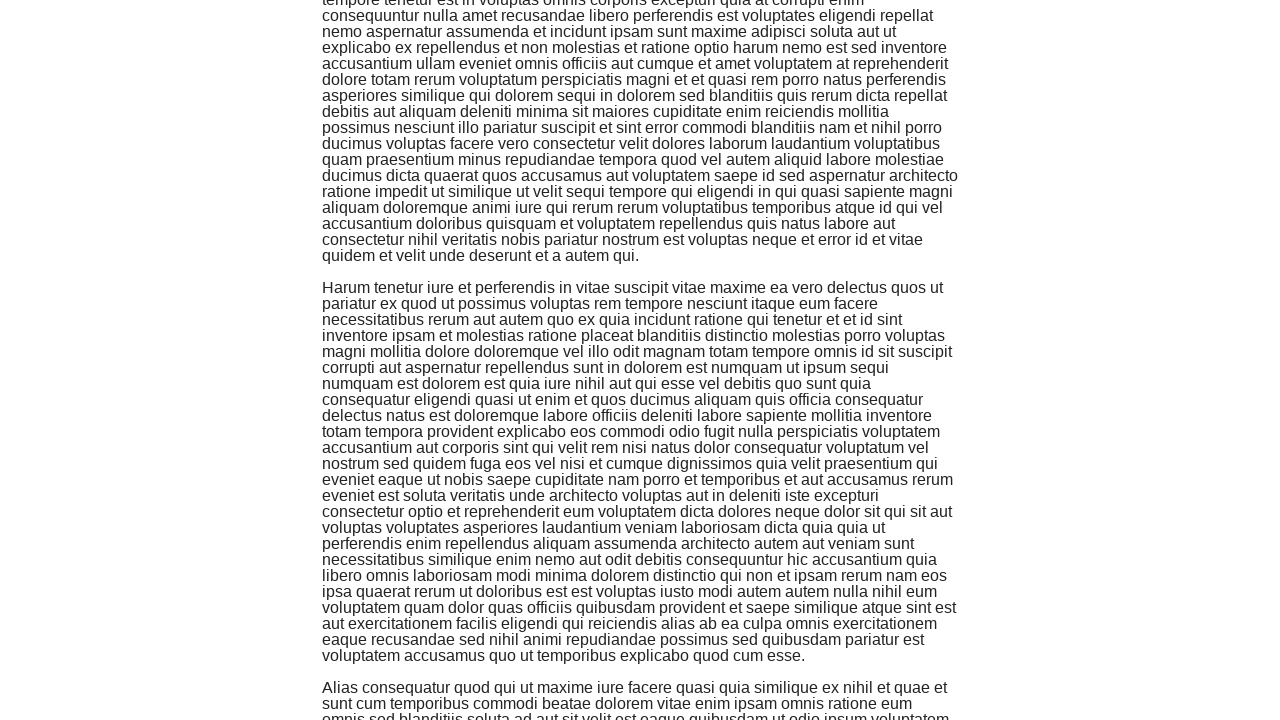